Tests that the currently applied filter is highlighted in the navigation

Starting URL: https://demo.playwright.dev/todomvc

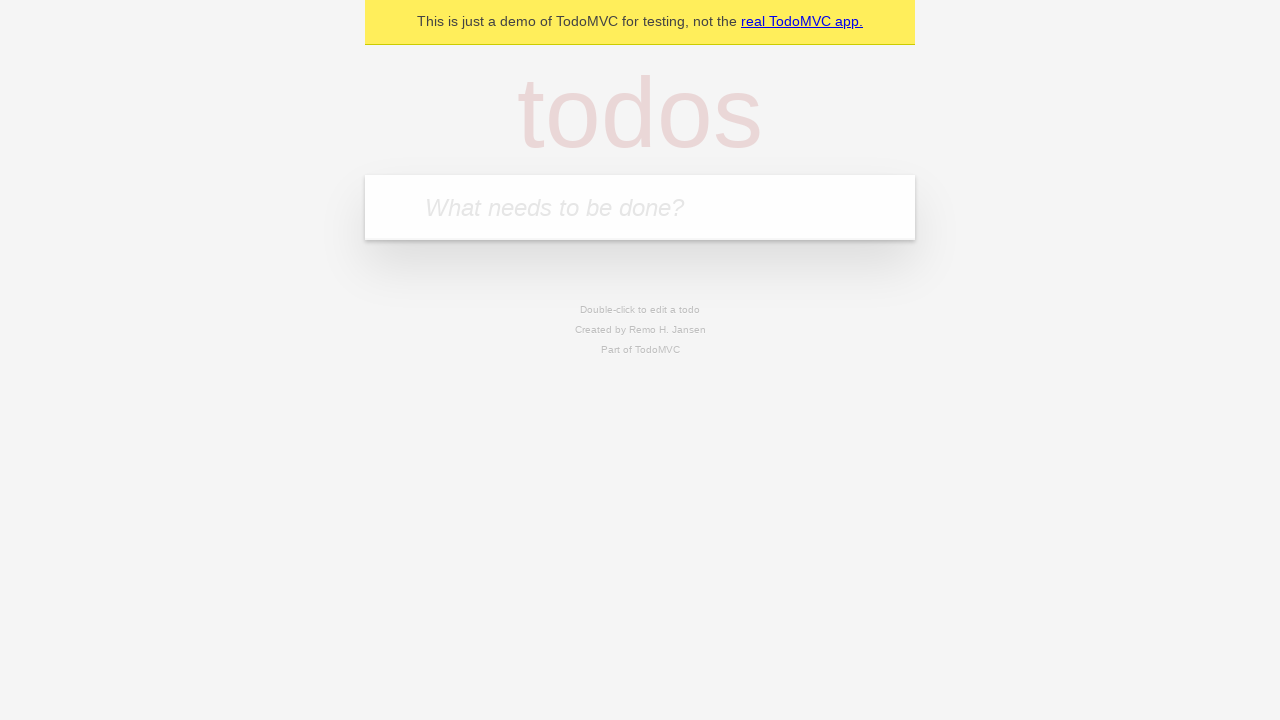

Filled todo input with 'buy some cheese' on internal:attr=[placeholder="What needs to be done?"i]
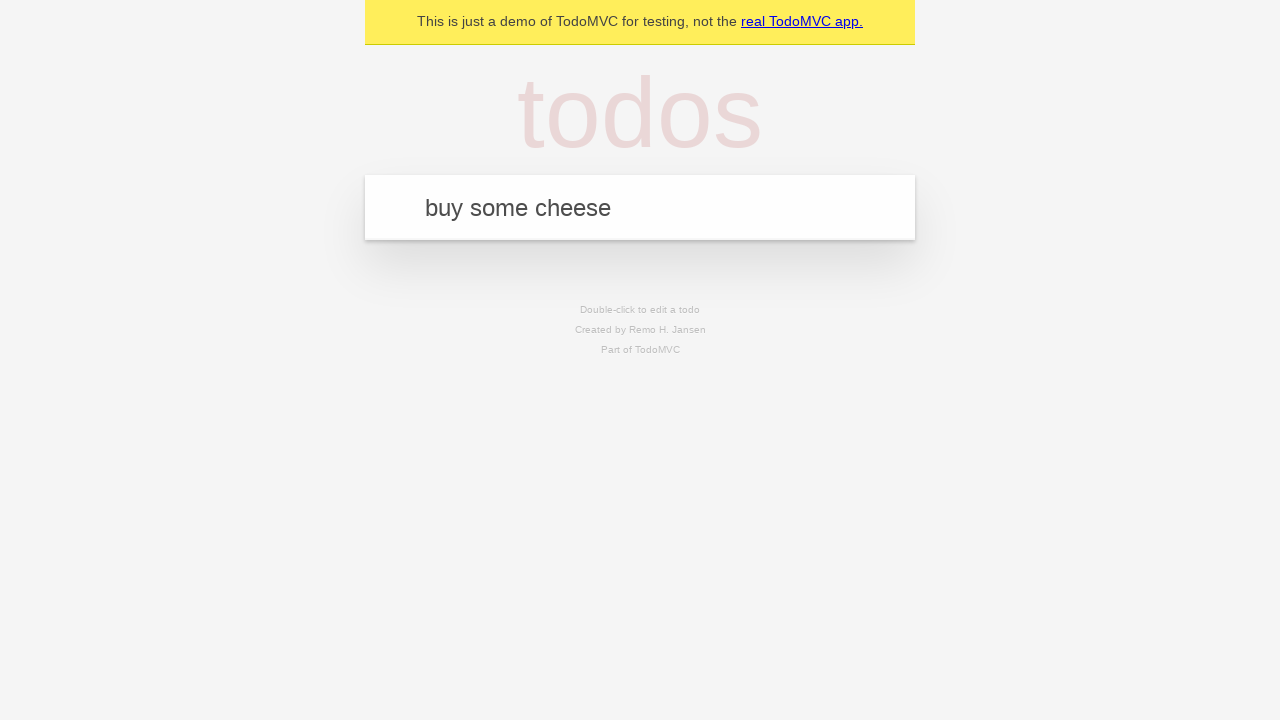

Pressed Enter to add first todo on internal:attr=[placeholder="What needs to be done?"i]
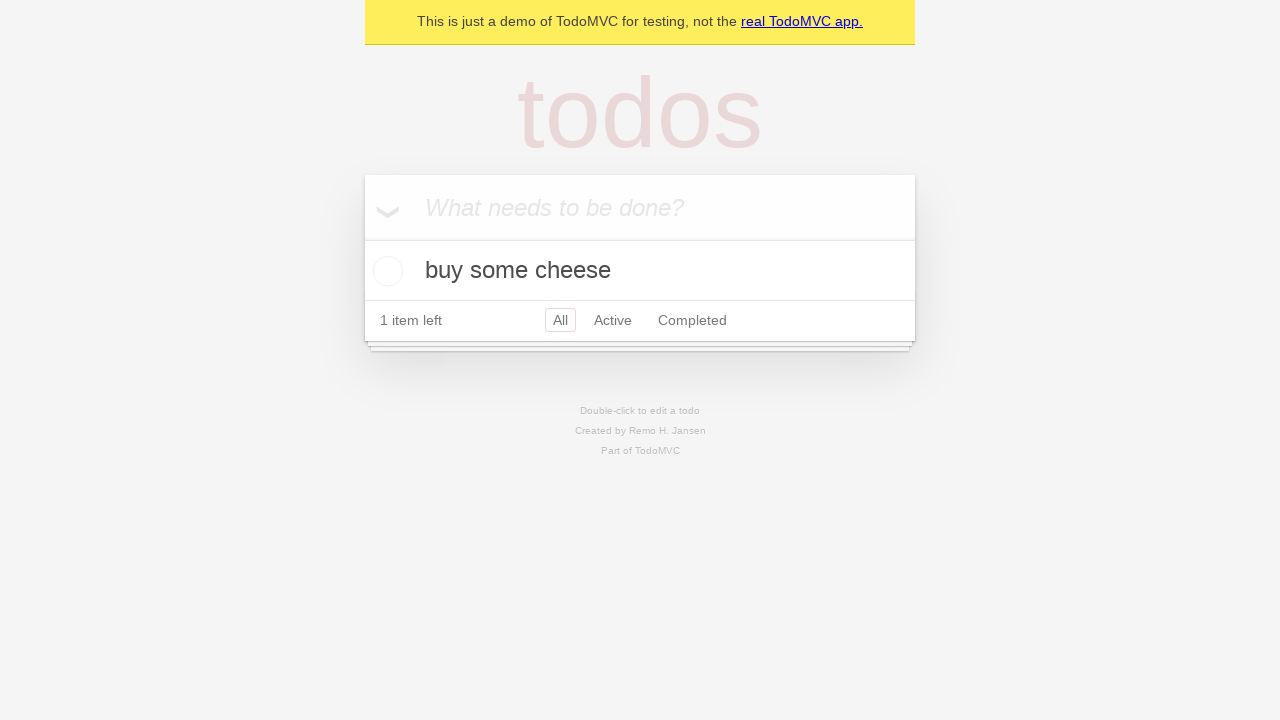

Filled todo input with 'feed the cat' on internal:attr=[placeholder="What needs to be done?"i]
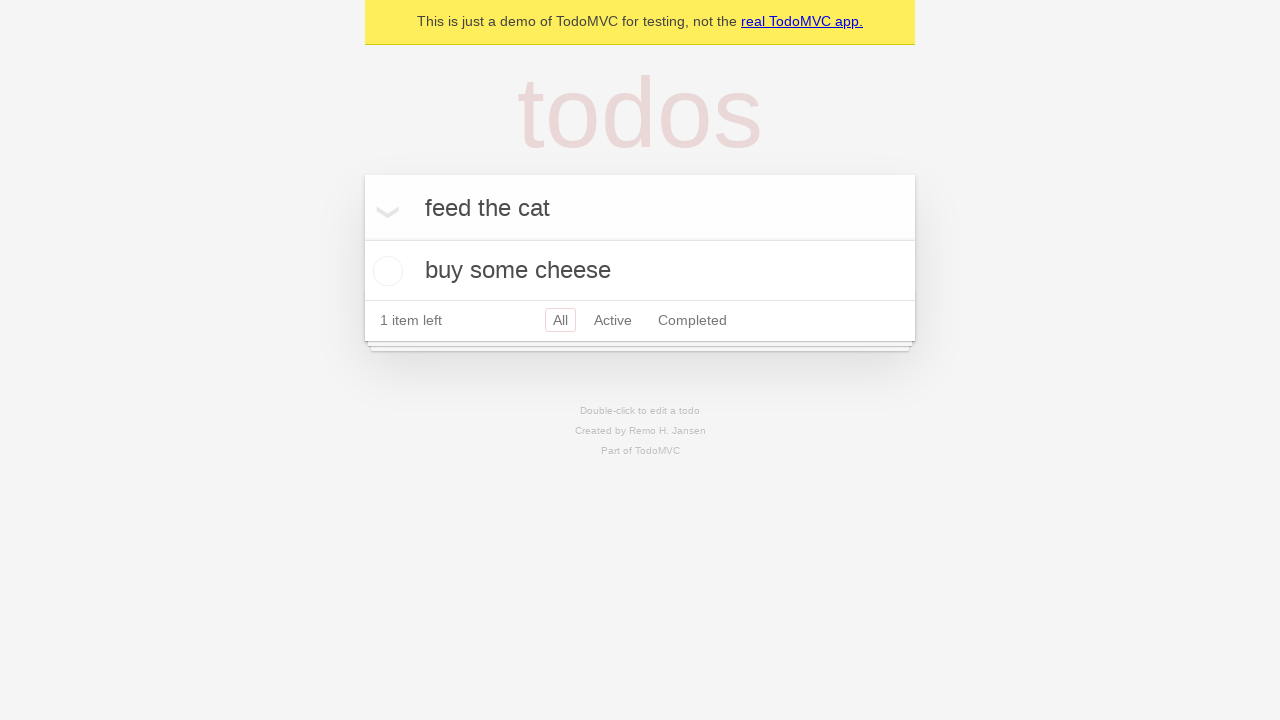

Pressed Enter to add second todo on internal:attr=[placeholder="What needs to be done?"i]
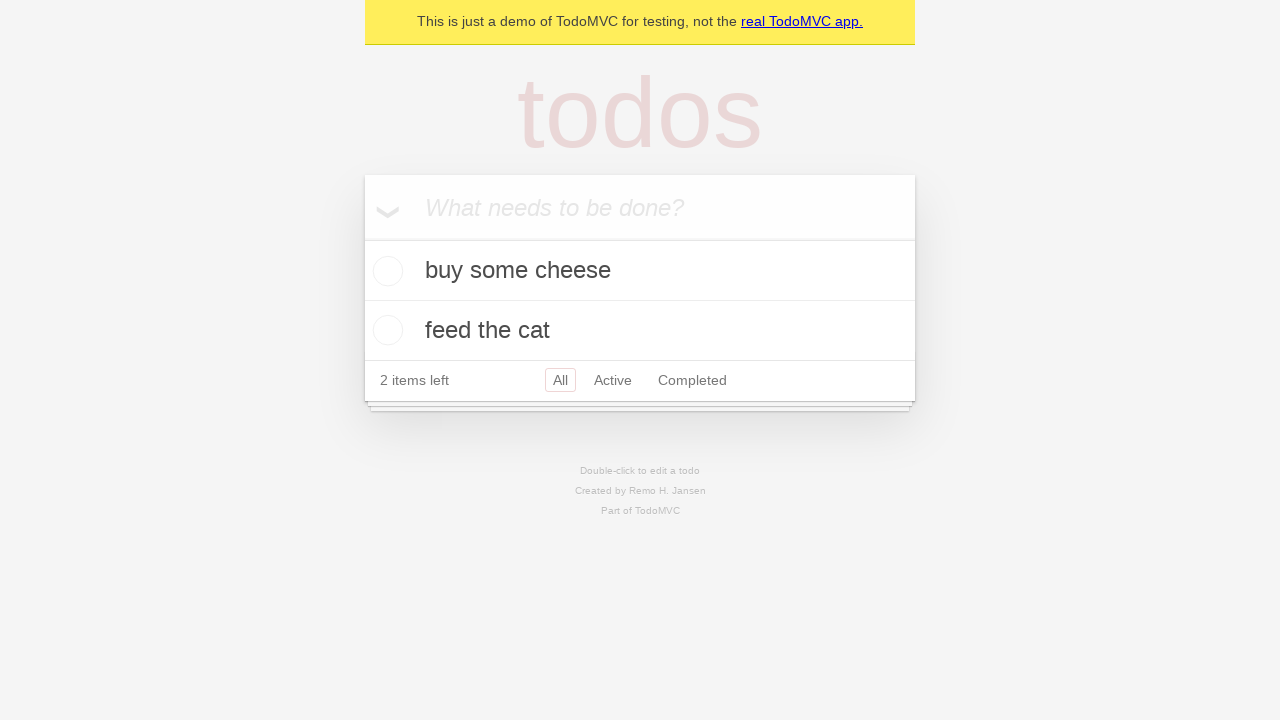

Filled todo input with 'book a doctors appointment' on internal:attr=[placeholder="What needs to be done?"i]
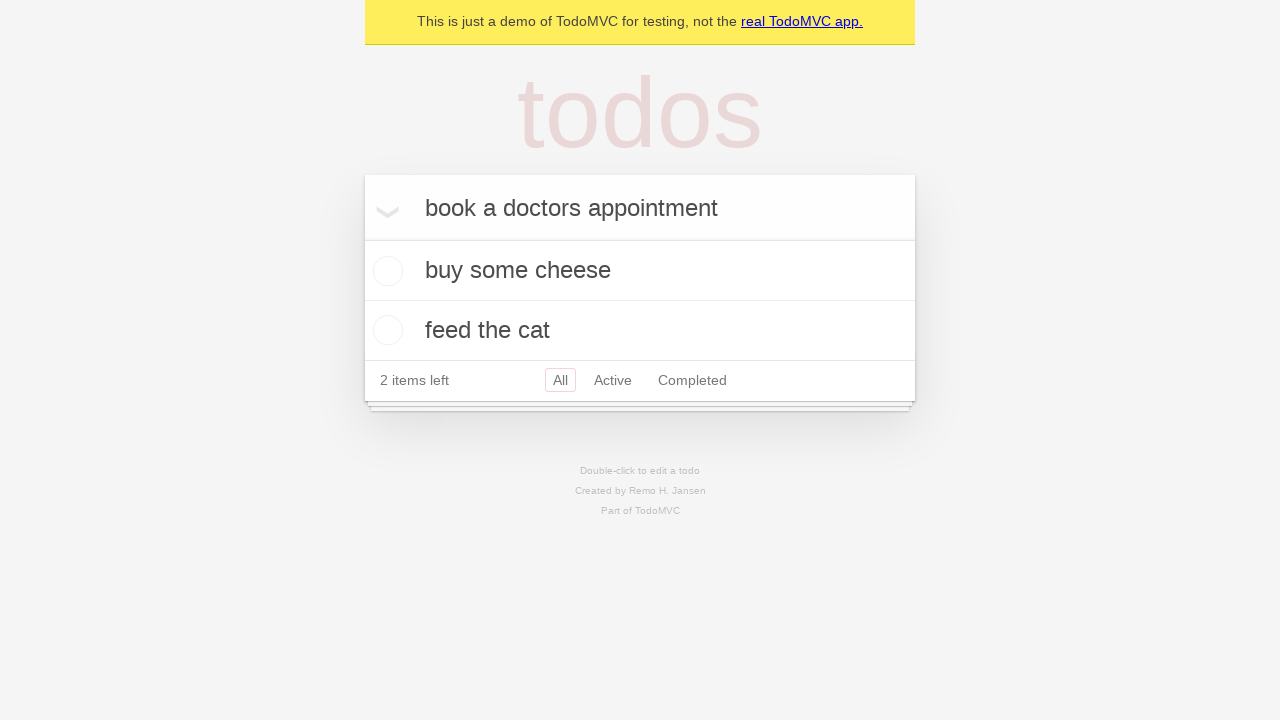

Pressed Enter to add third todo on internal:attr=[placeholder="What needs to be done?"i]
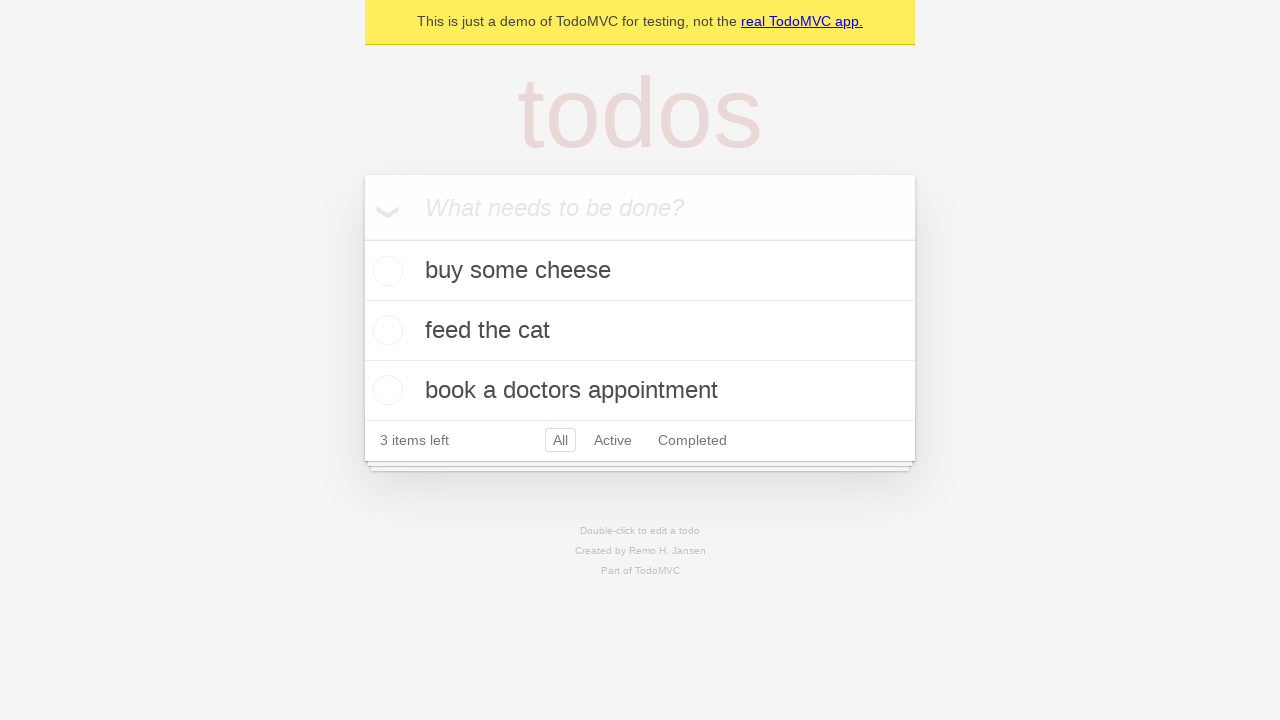

Clicked Active filter link at (613, 440) on internal:role=link[name="Active"i]
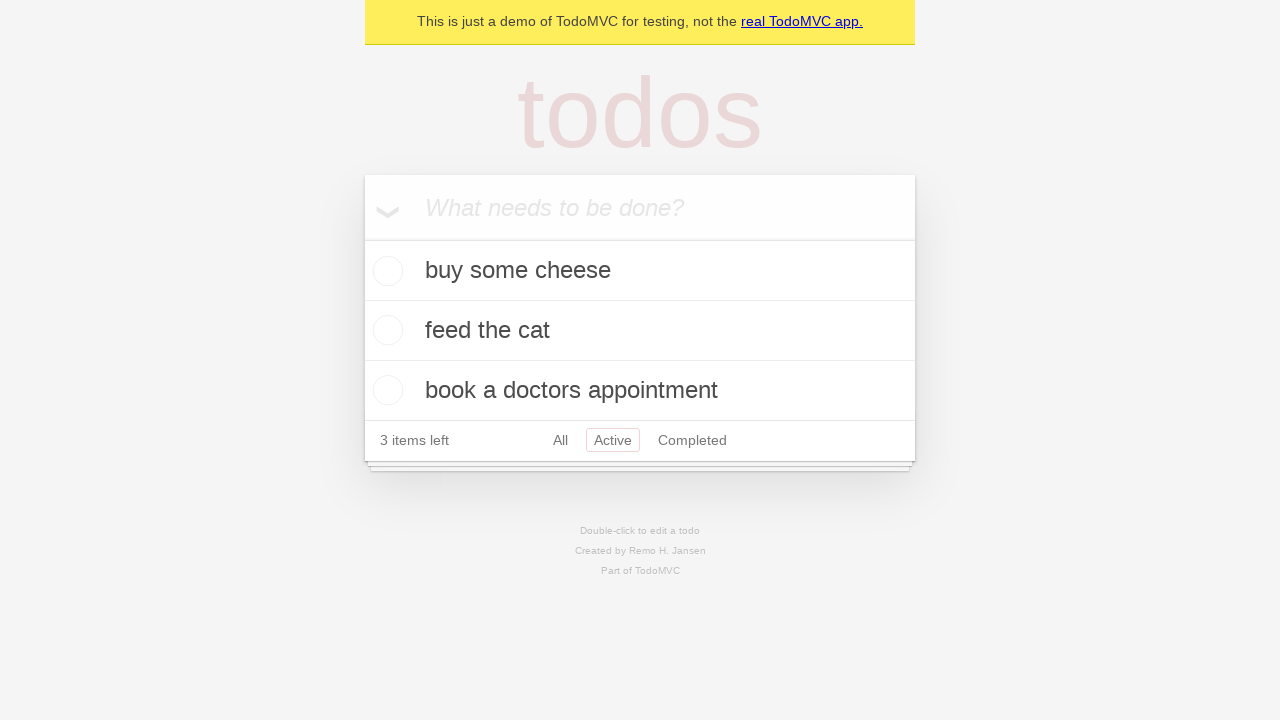

Clicked Completed filter link to verify highlighting at (692, 440) on internal:role=link[name="Completed"i]
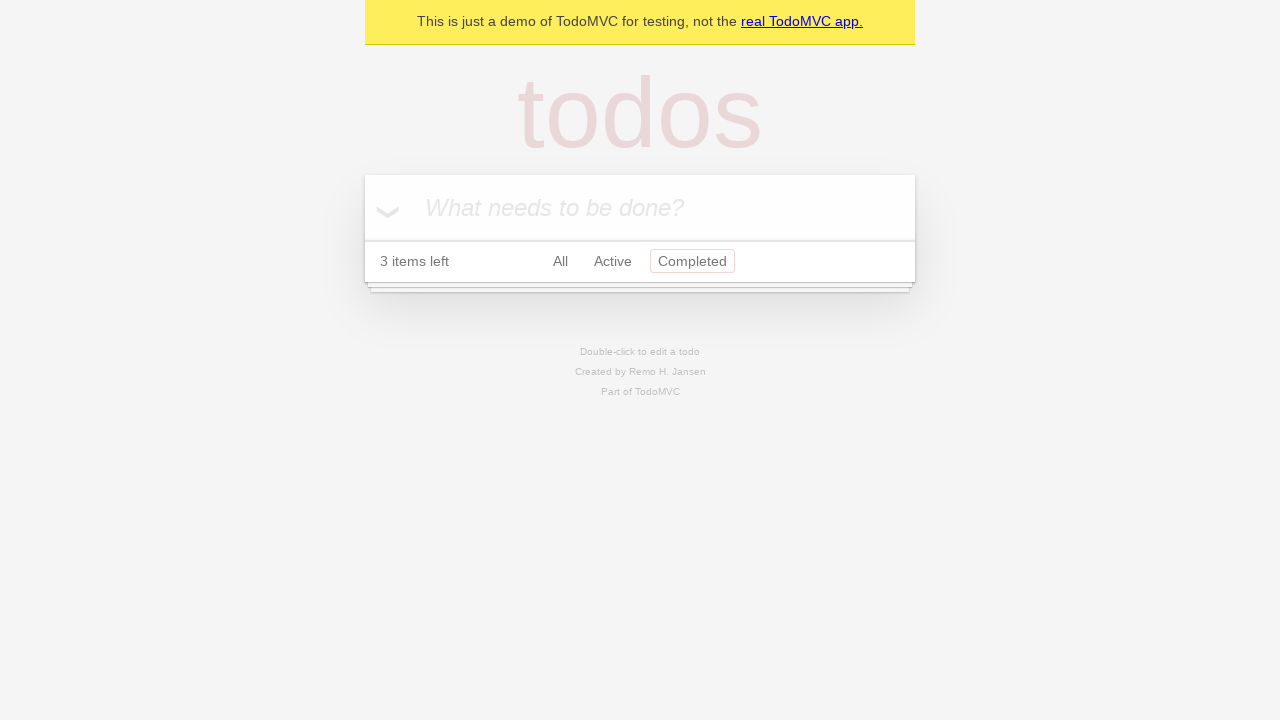

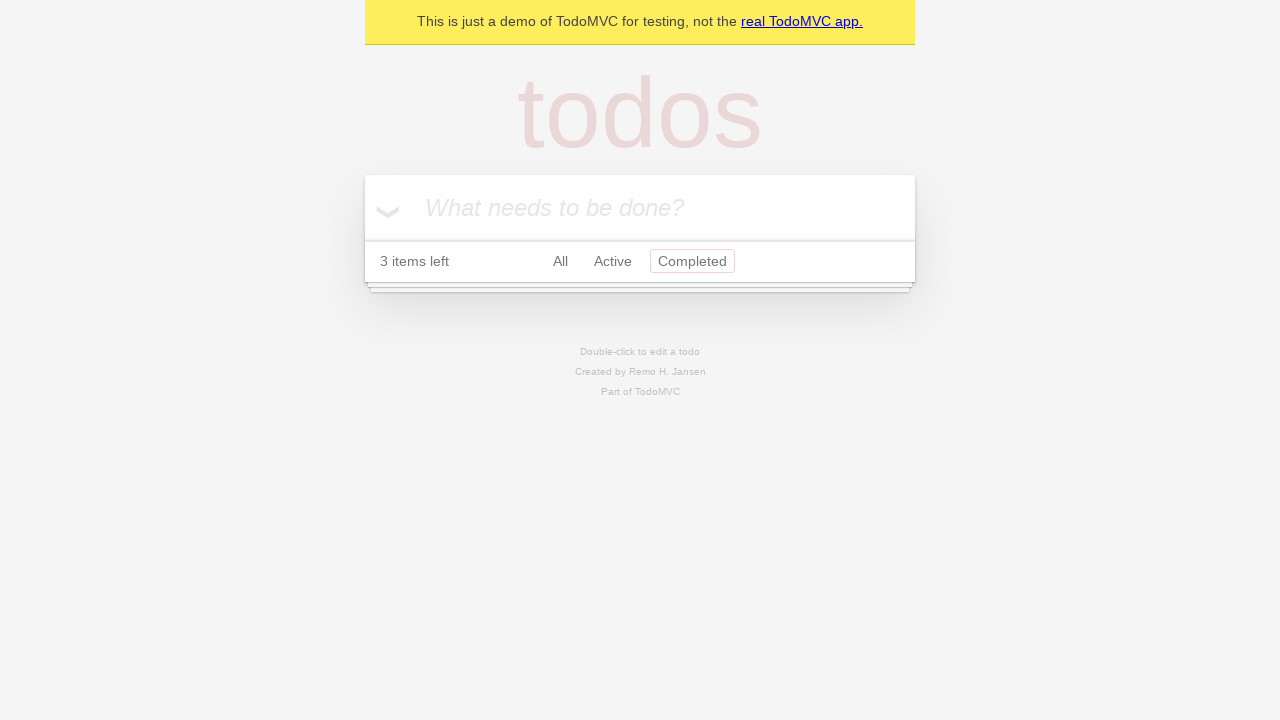